Tests link navigation by finding links in the footer section, opening them in new tabs using keyboard shortcuts, and switching between the opened windows

Starting URL: https://rahulshettyacademy.com/AutomationPractice/

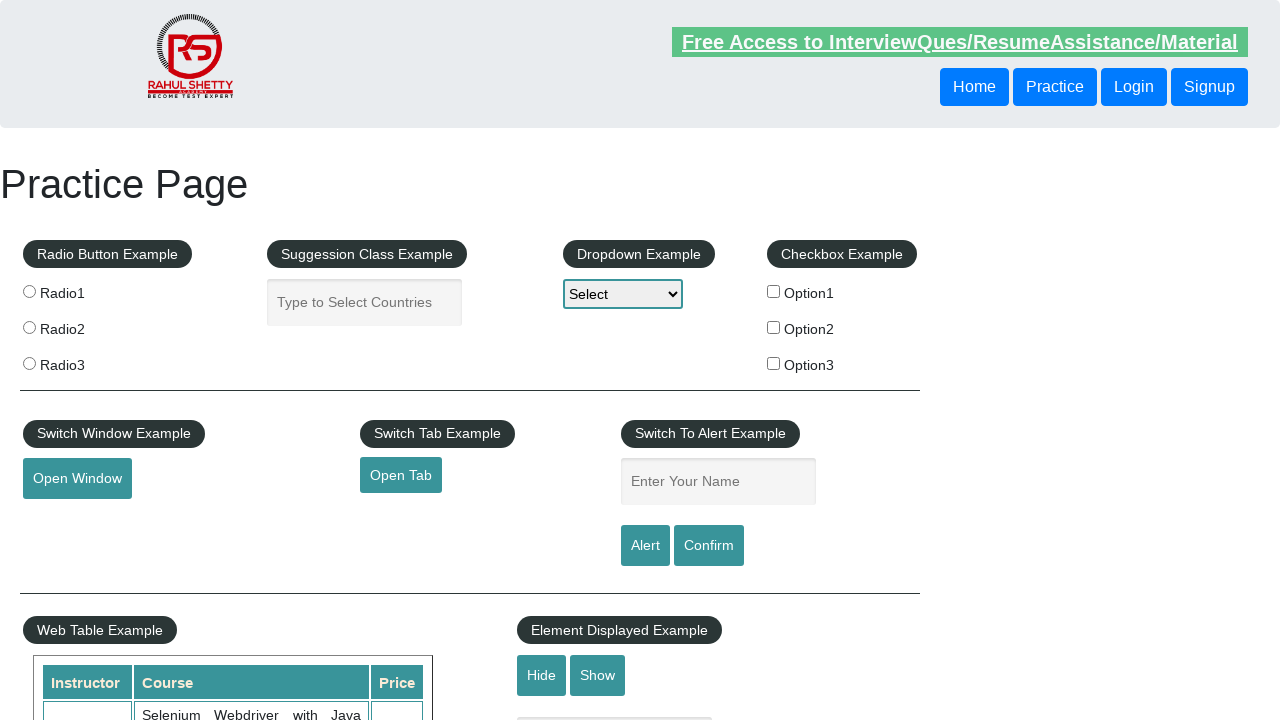

Footer section loaded and selector #gf-BIG found
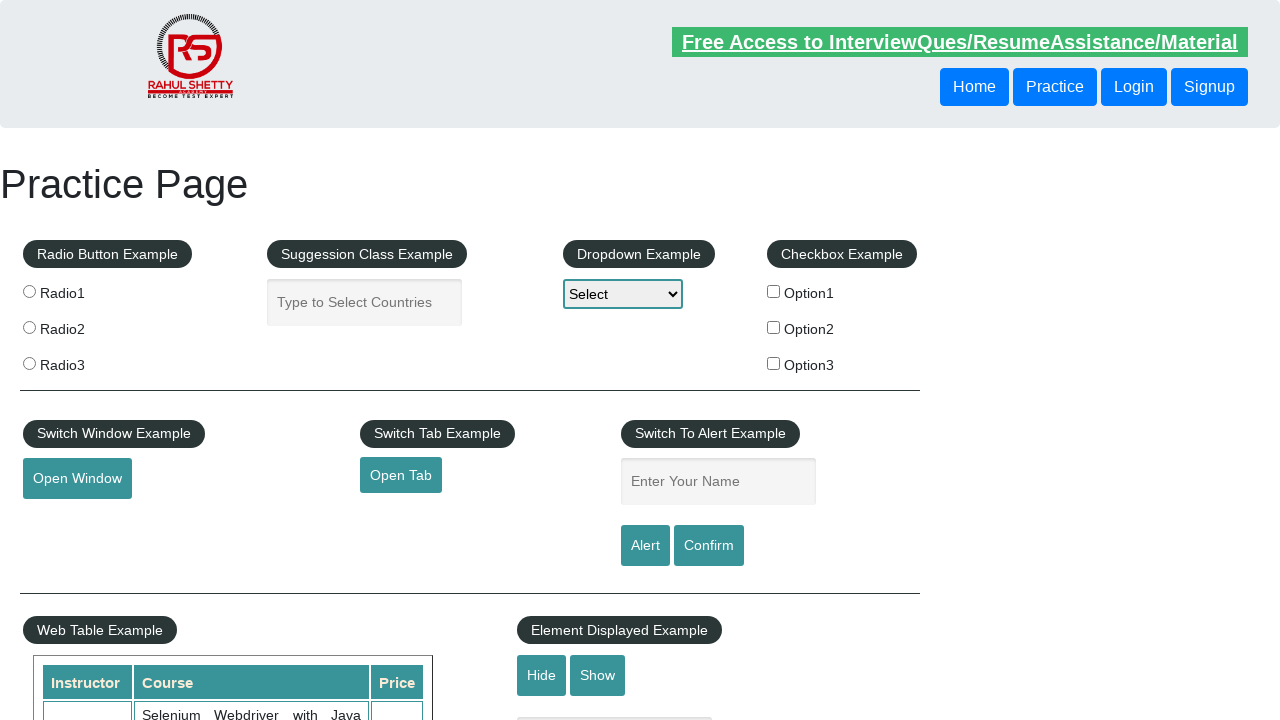

Located footer section with ID #gf-BIG
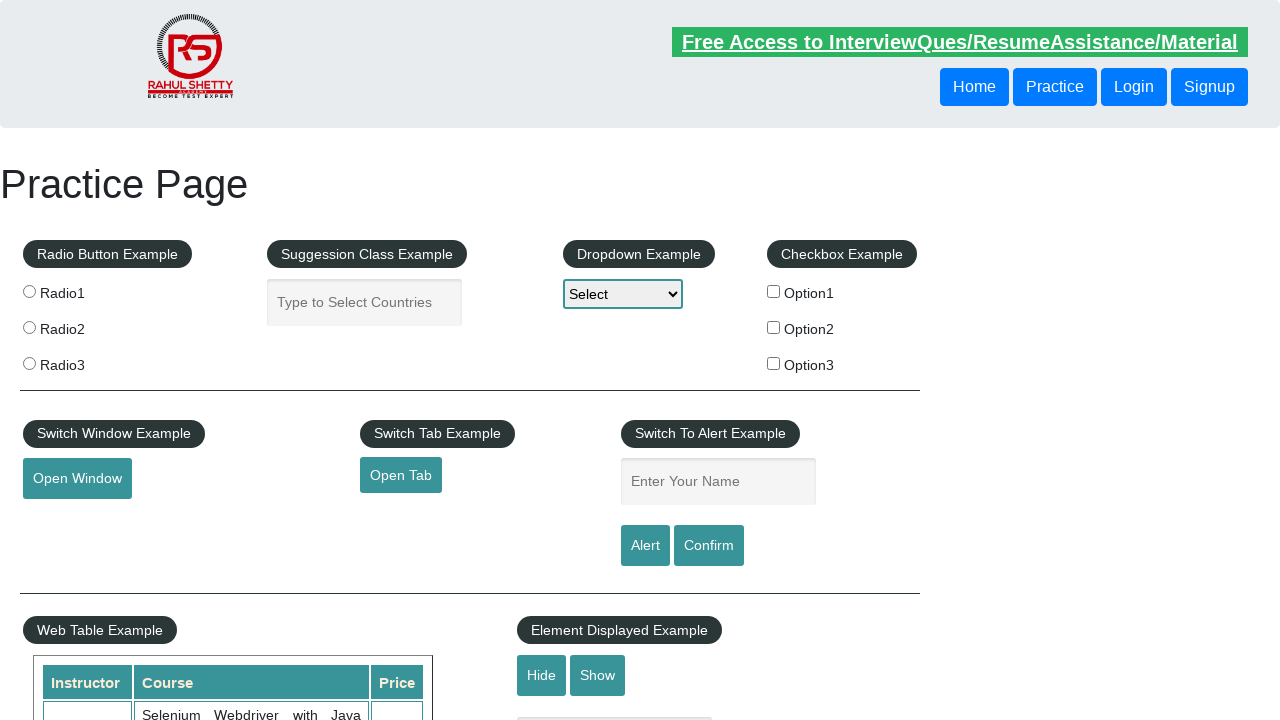

Located first column in footer table
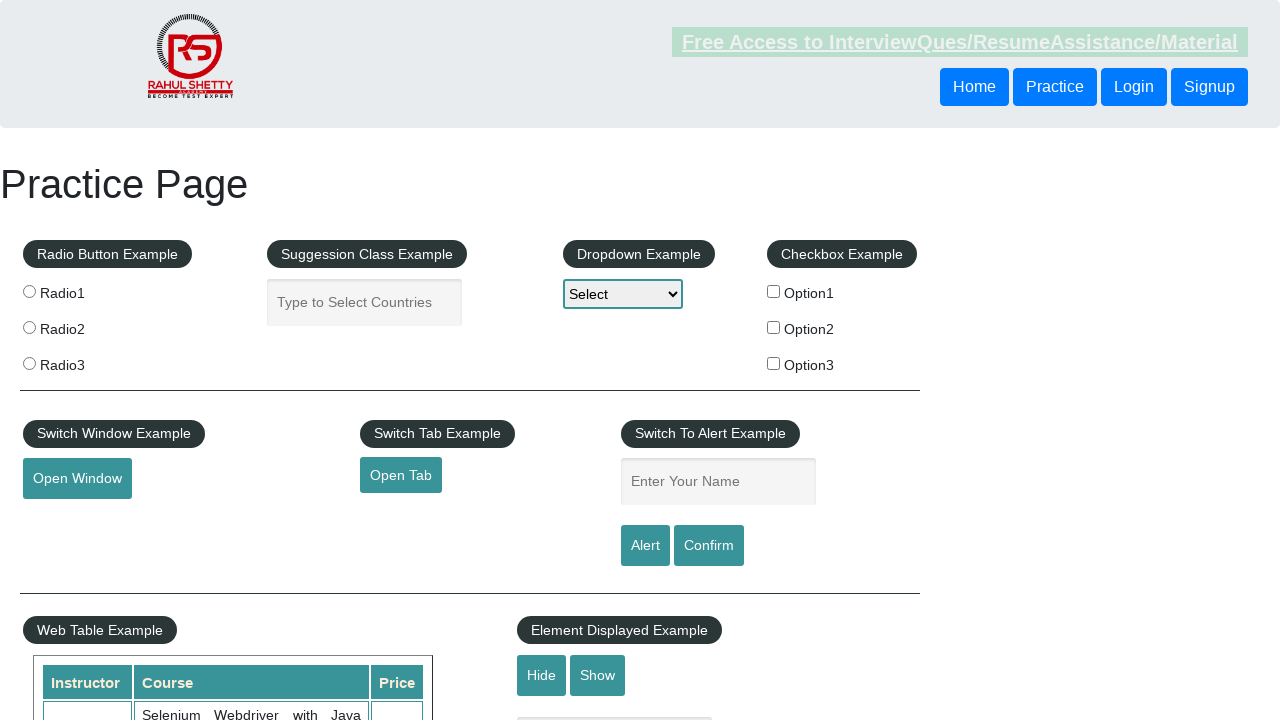

Found 5 links in the first footer column
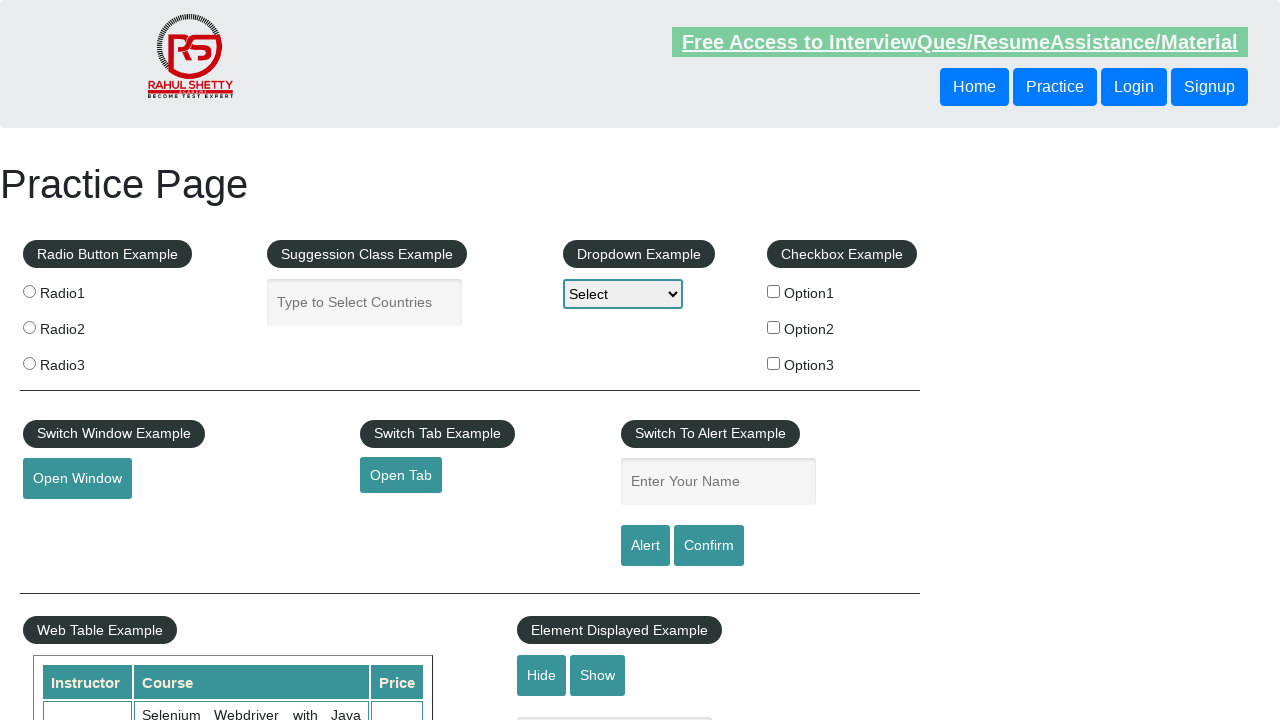

Opened link in new tab using Ctrl+Click at (157, 482) on #gf-BIG >> (//table/tbody/tr/td/ul)[1] >> a >> nth=0
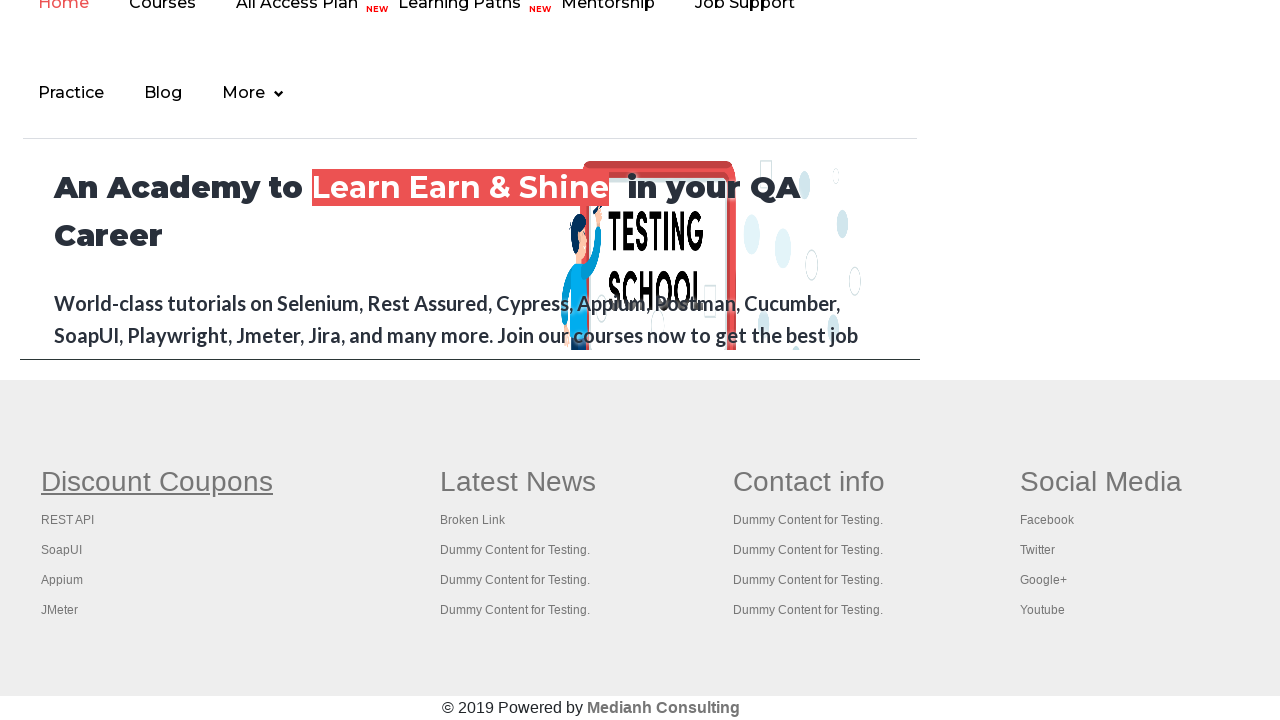

Opened link in new tab using Ctrl+Click at (68, 520) on #gf-BIG >> (//table/tbody/tr/td/ul)[1] >> a >> nth=1
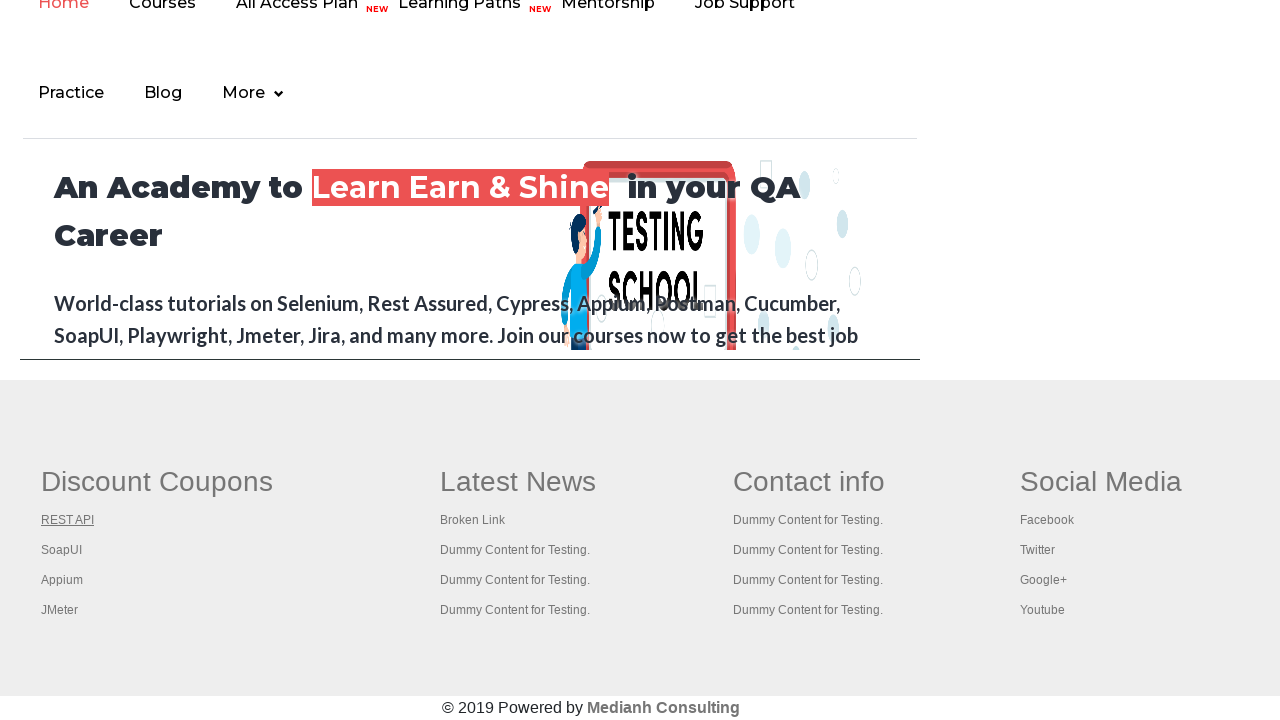

Opened link in new tab using Ctrl+Click at (62, 550) on #gf-BIG >> (//table/tbody/tr/td/ul)[1] >> a >> nth=2
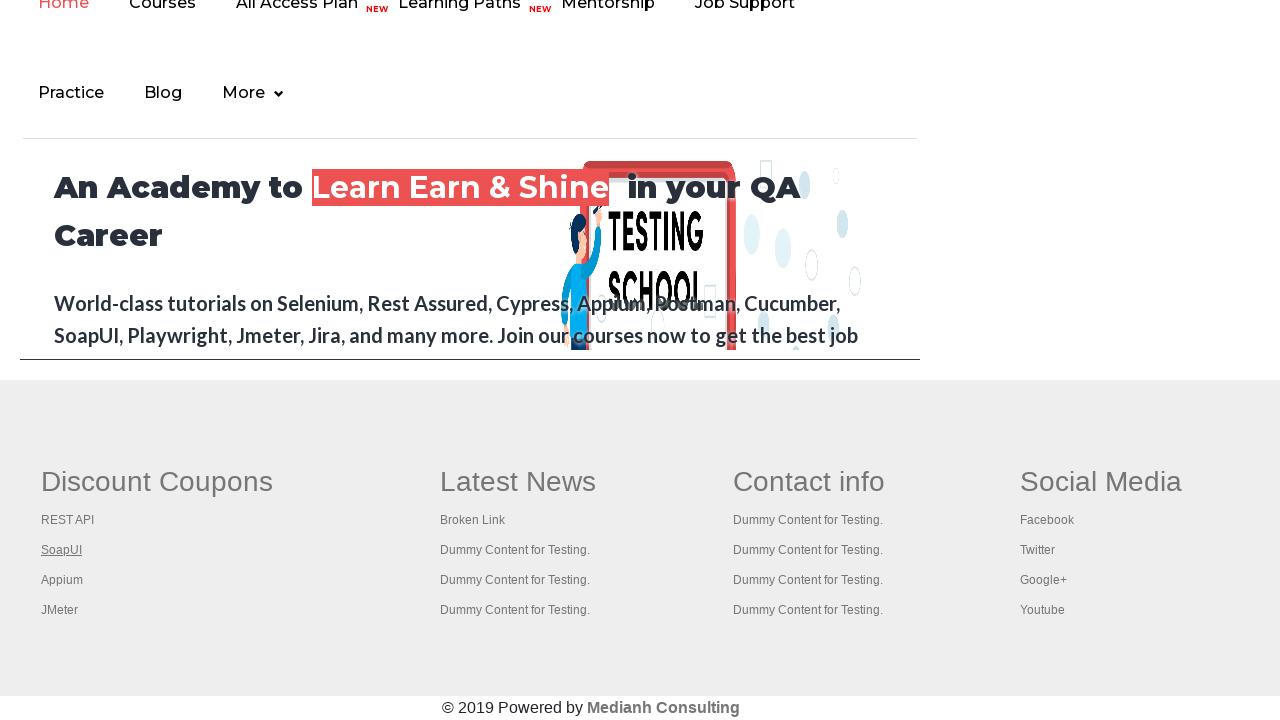

Opened link in new tab using Ctrl+Click at (62, 580) on #gf-BIG >> (//table/tbody/tr/td/ul)[1] >> a >> nth=3
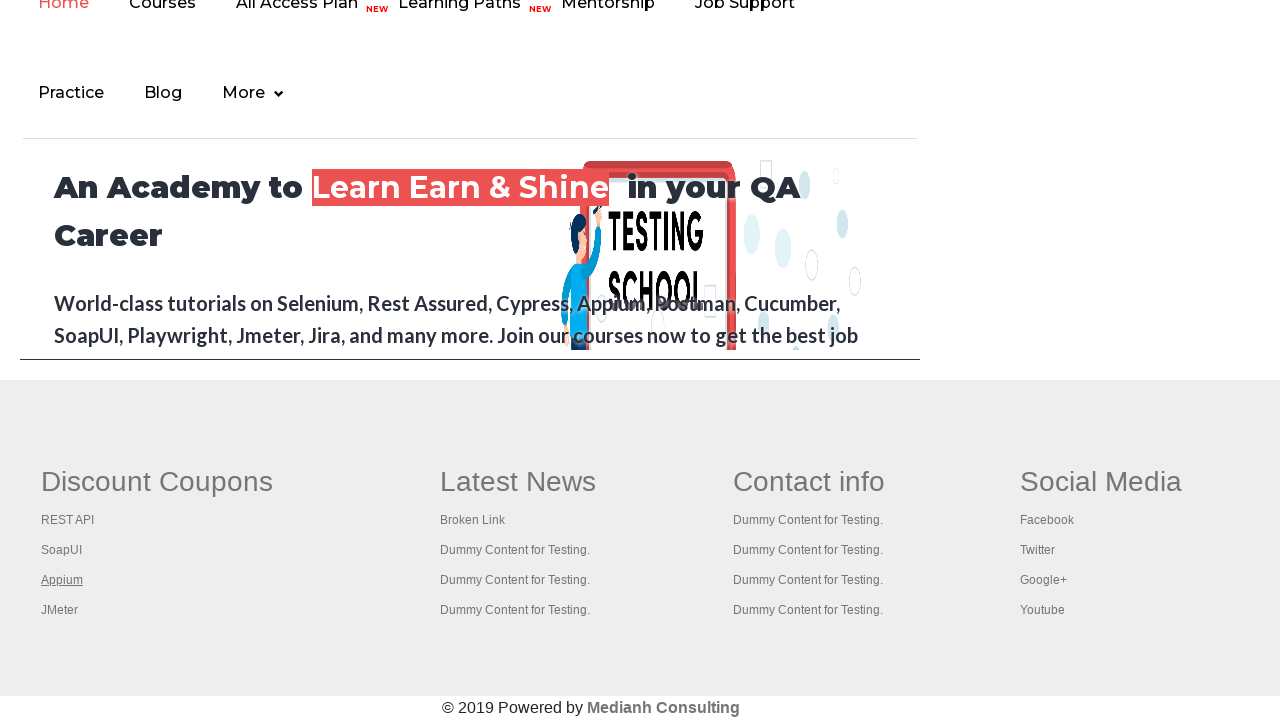

Opened link in new tab using Ctrl+Click at (60, 610) on #gf-BIG >> (//table/tbody/tr/td/ul)[1] >> a >> nth=4
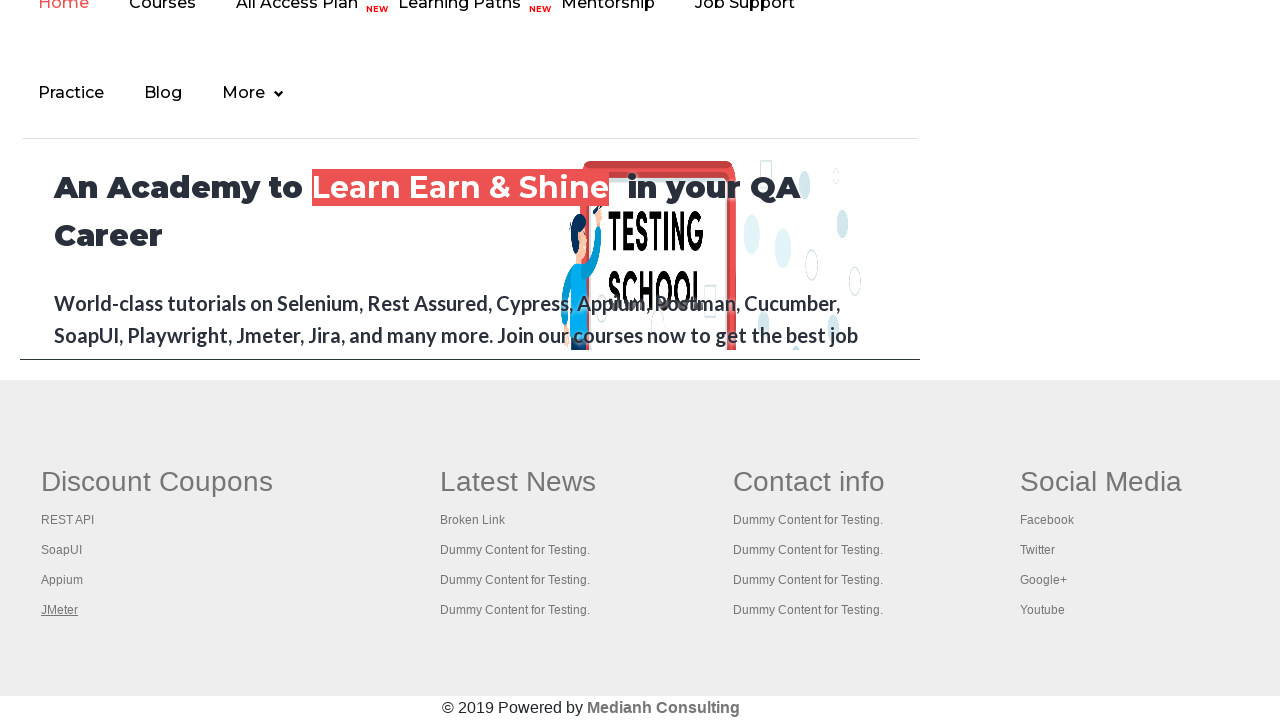

Waited 2000ms for all new tabs to open
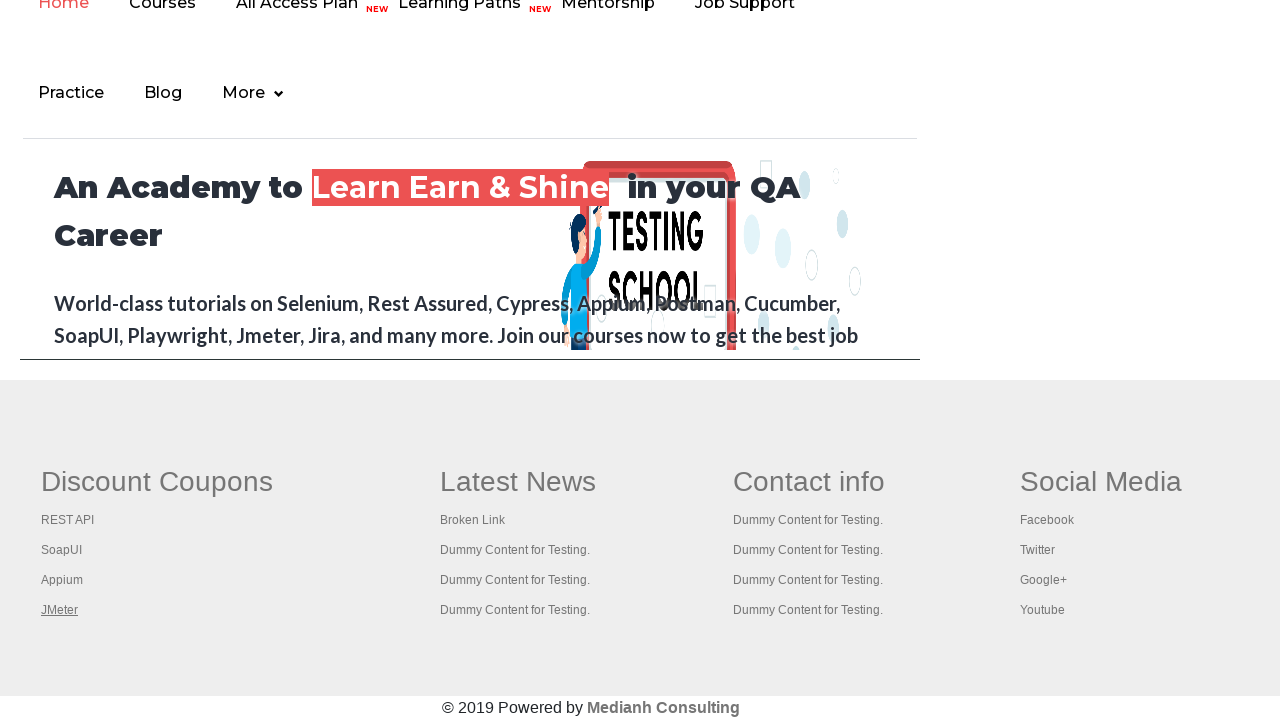

Retrieved all 6 open pages/tabs from context
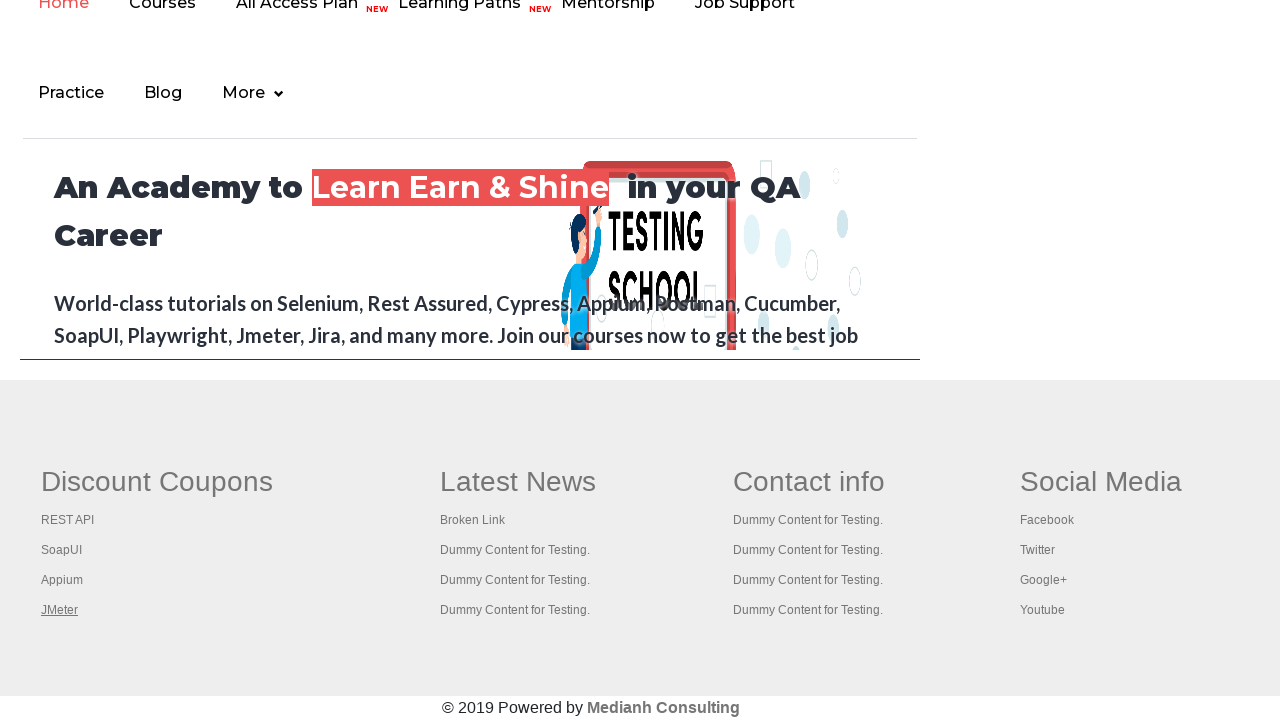

Switched to tab 1 and brought it to front
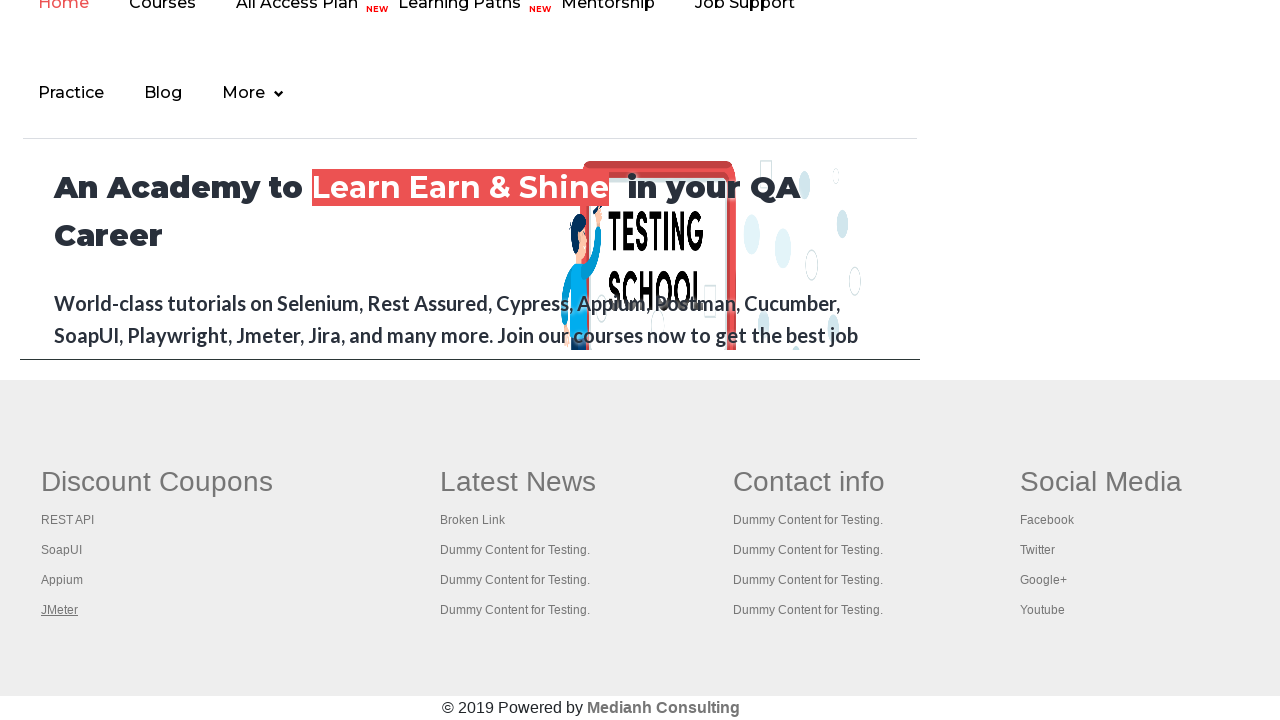

Tab 1 reached domcontentloaded state
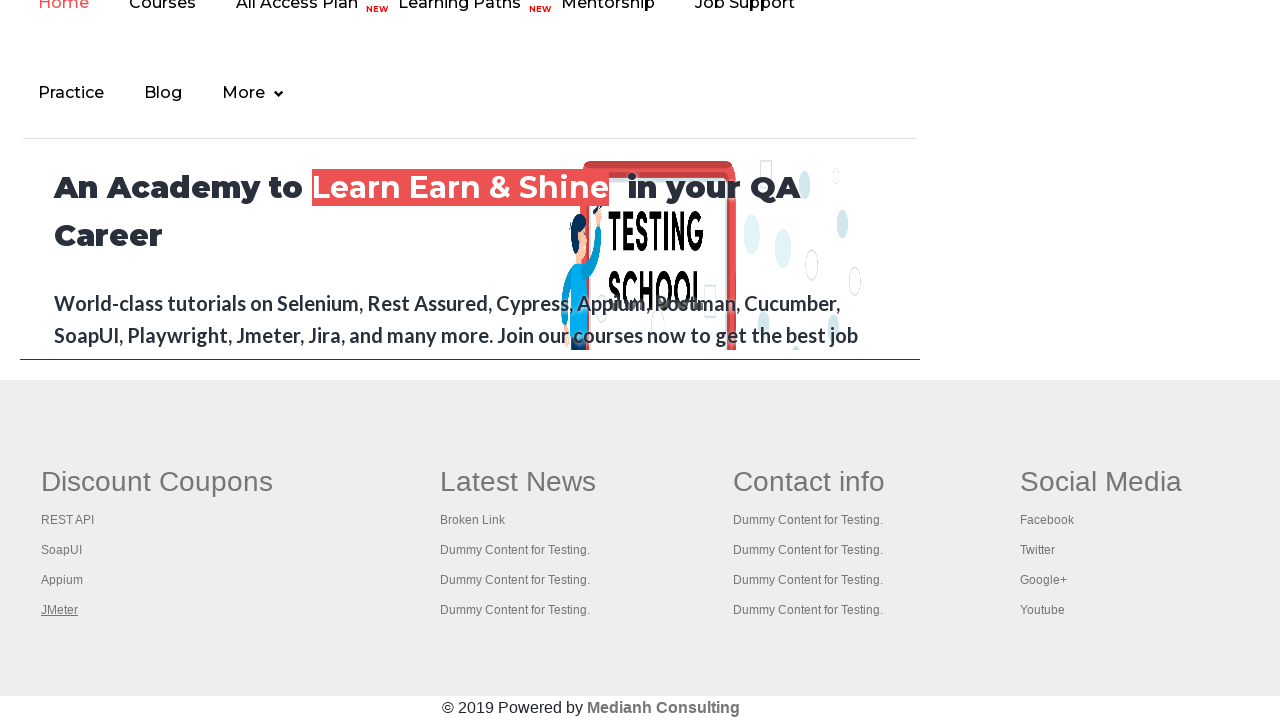

Switched to tab 2 and brought it to front
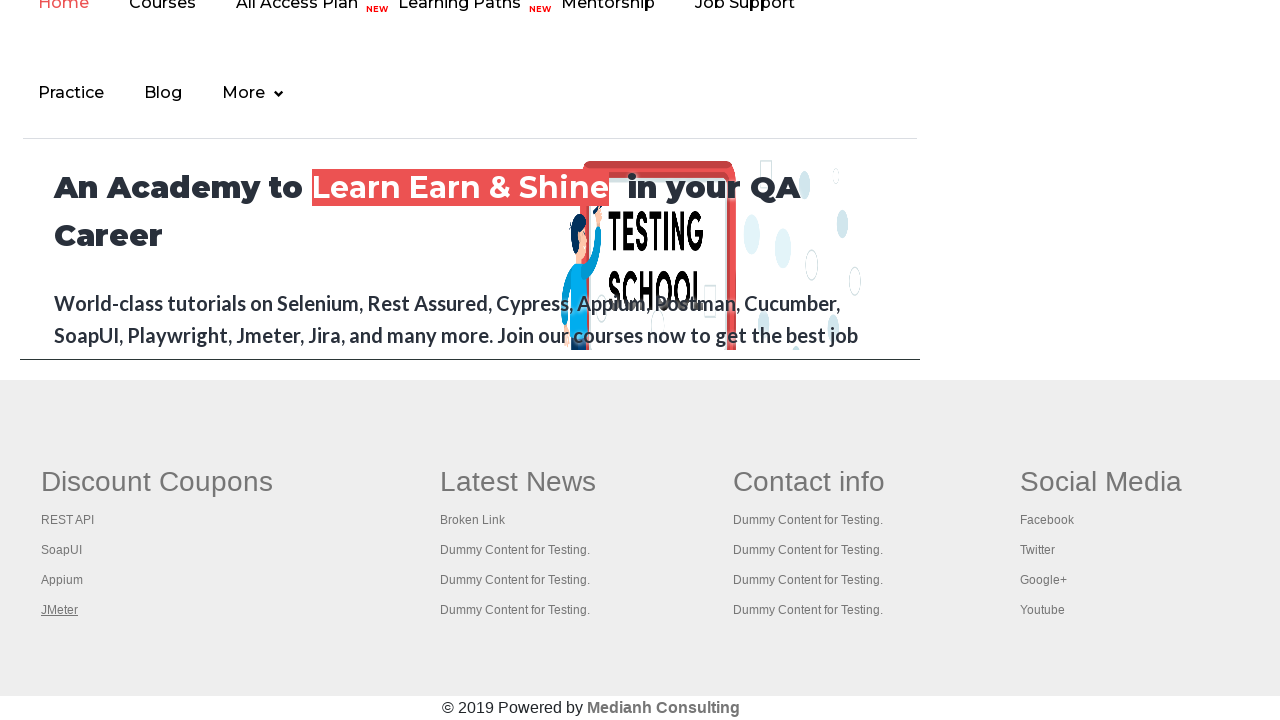

Tab 2 reached domcontentloaded state
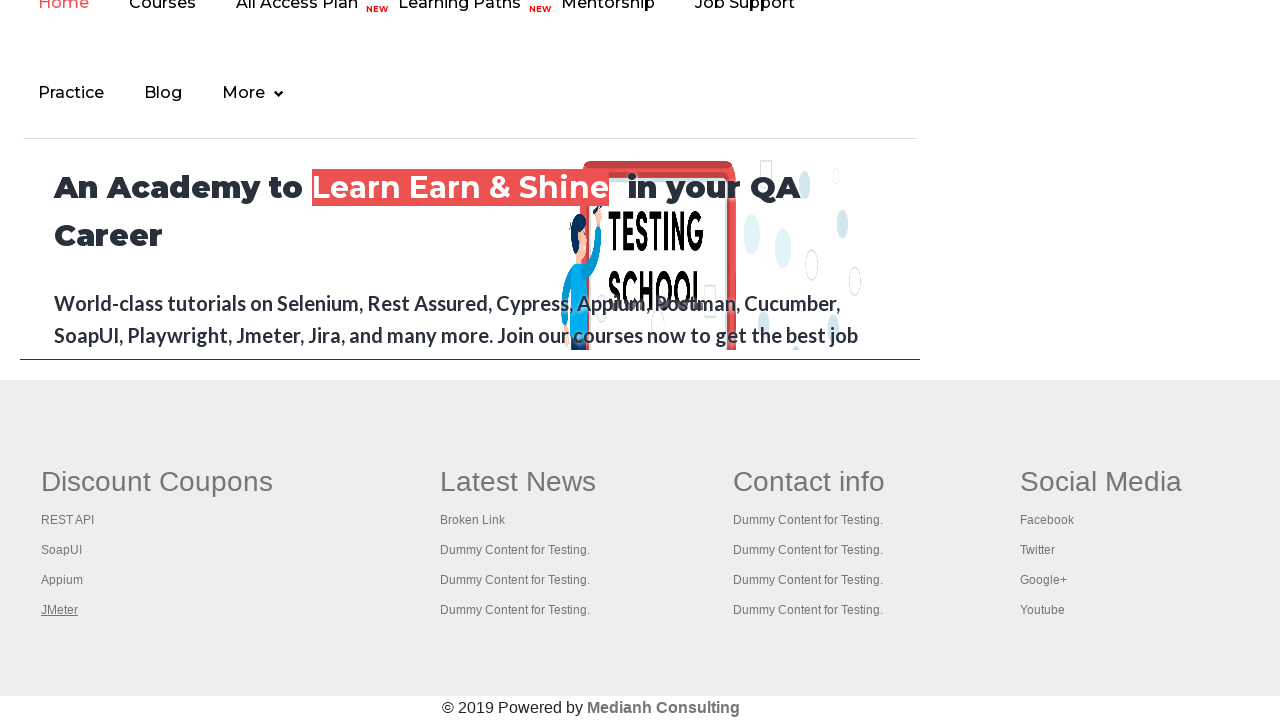

Switched to tab 3 and brought it to front
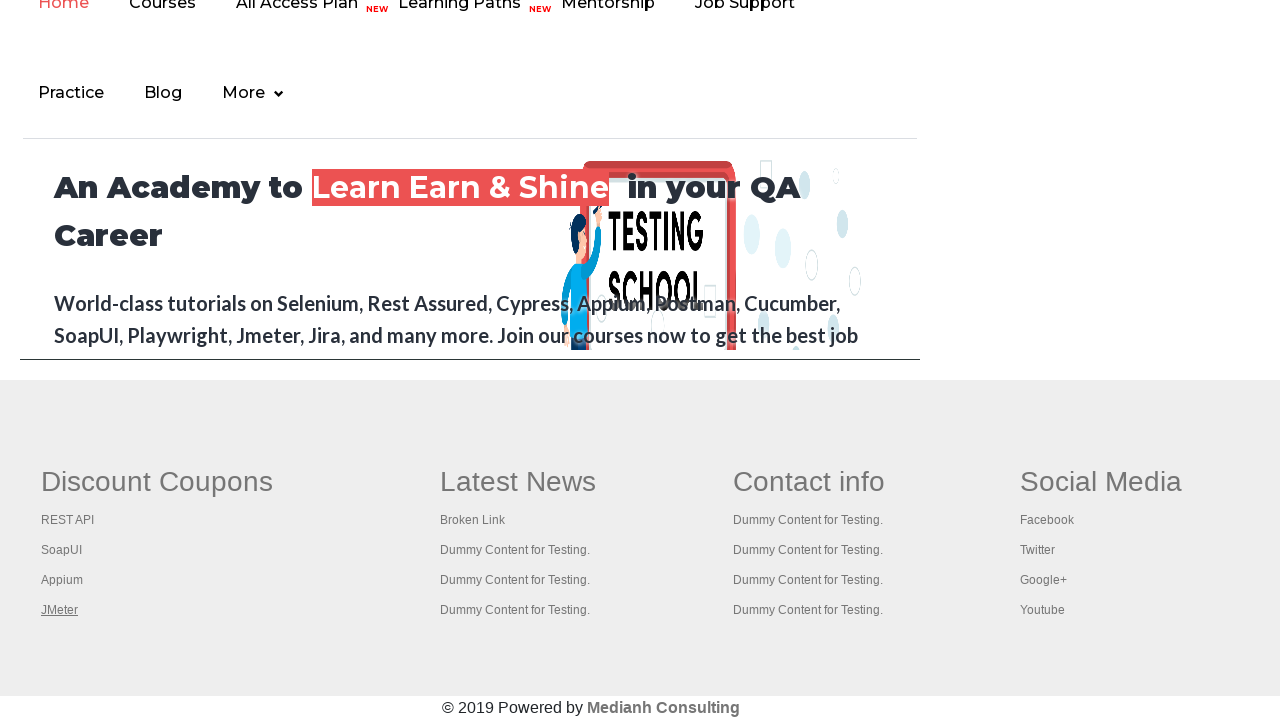

Tab 3 reached domcontentloaded state
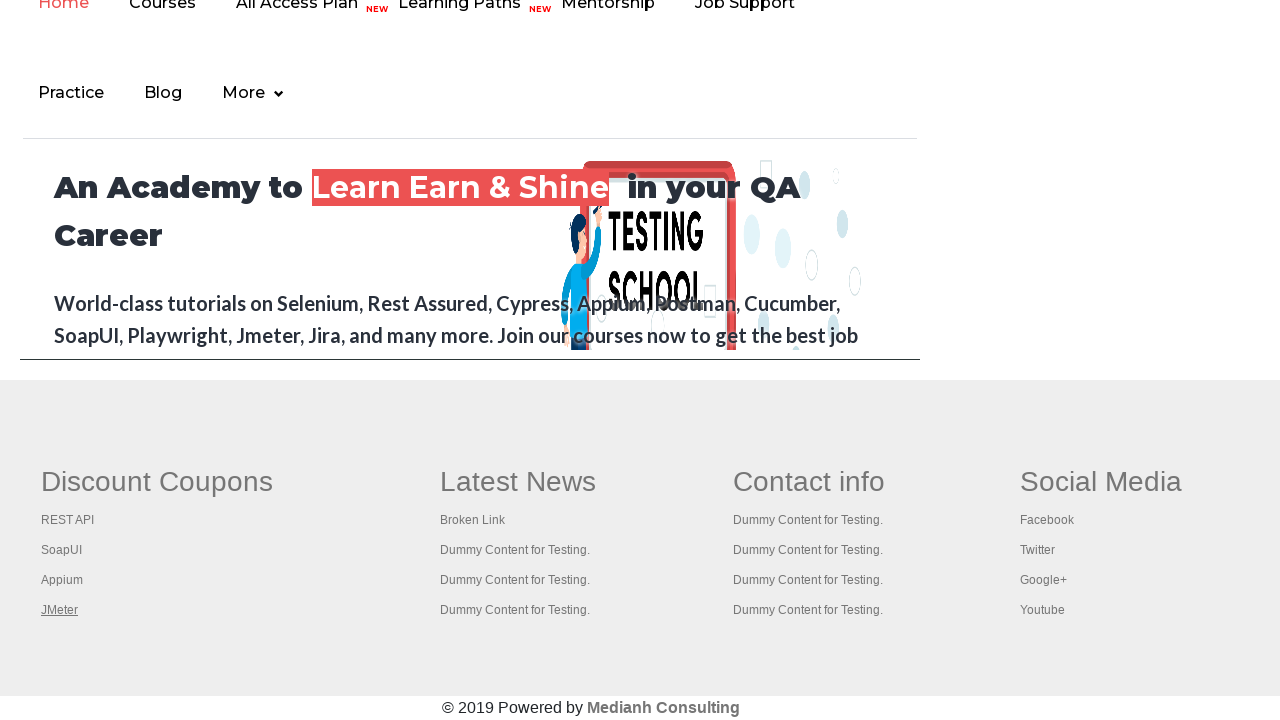

Switched to tab 4 and brought it to front
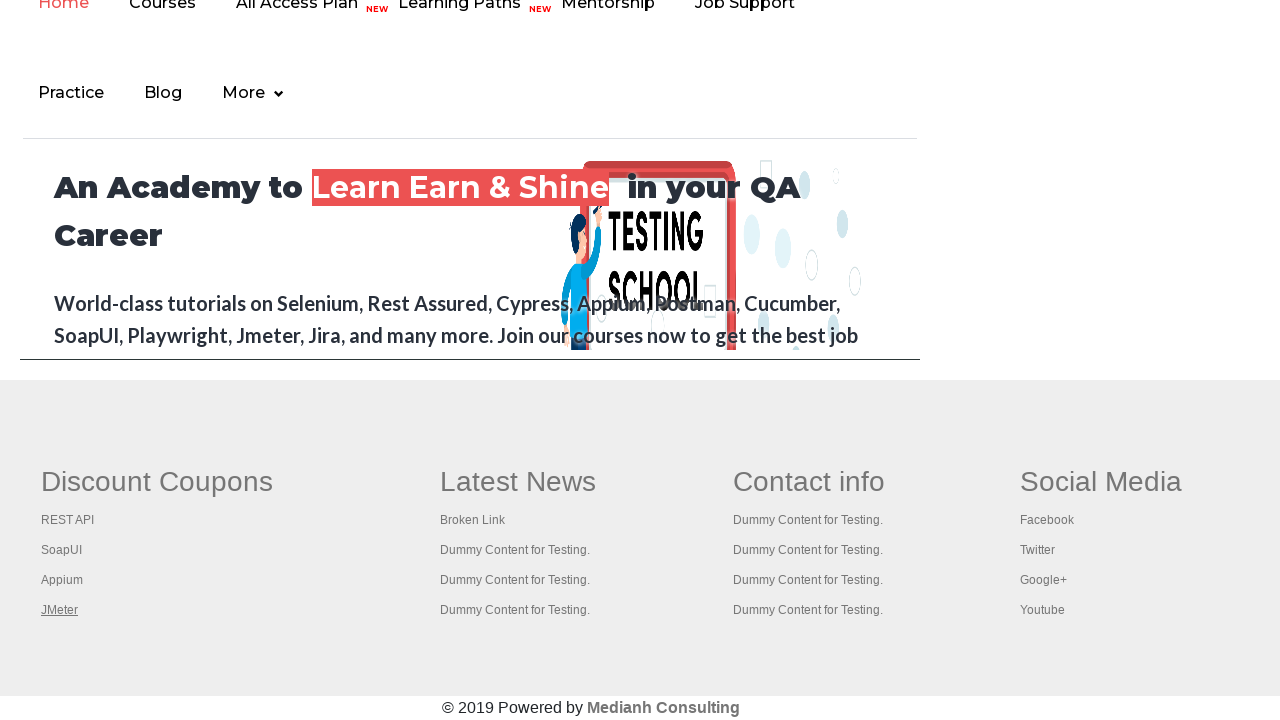

Tab 4 reached domcontentloaded state
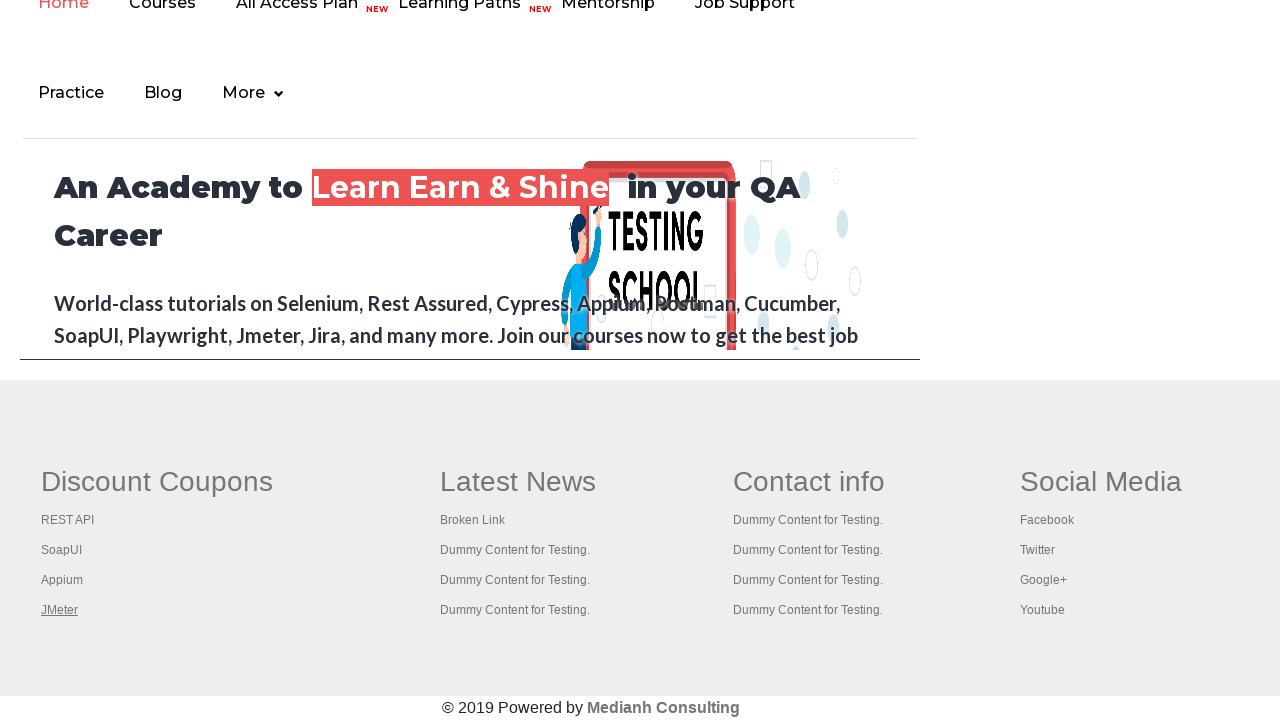

Switched to tab 5 and brought it to front
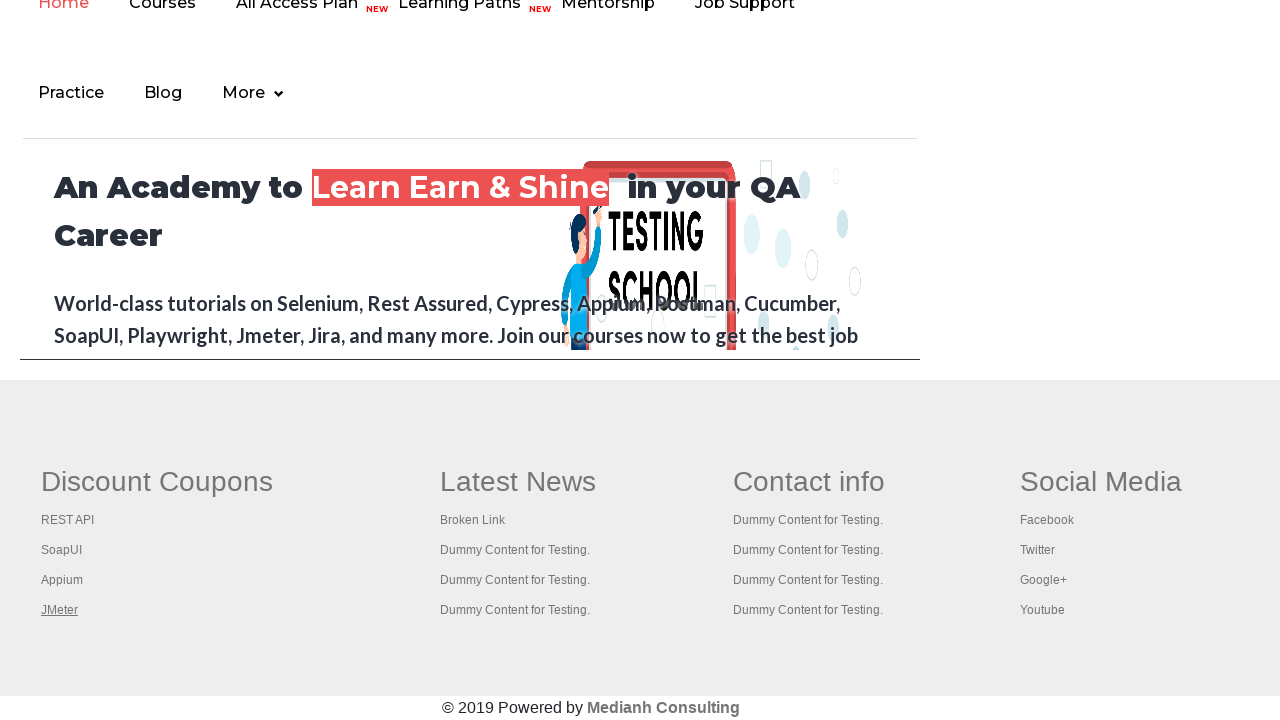

Tab 5 reached domcontentloaded state
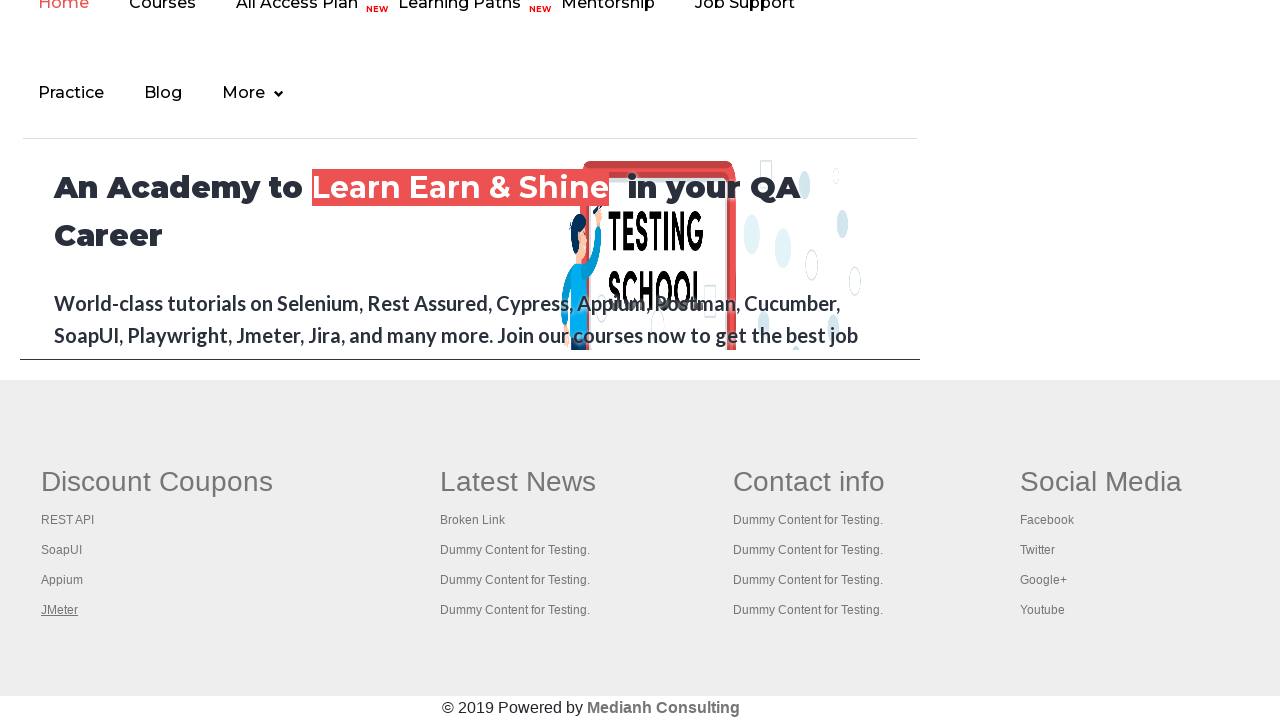

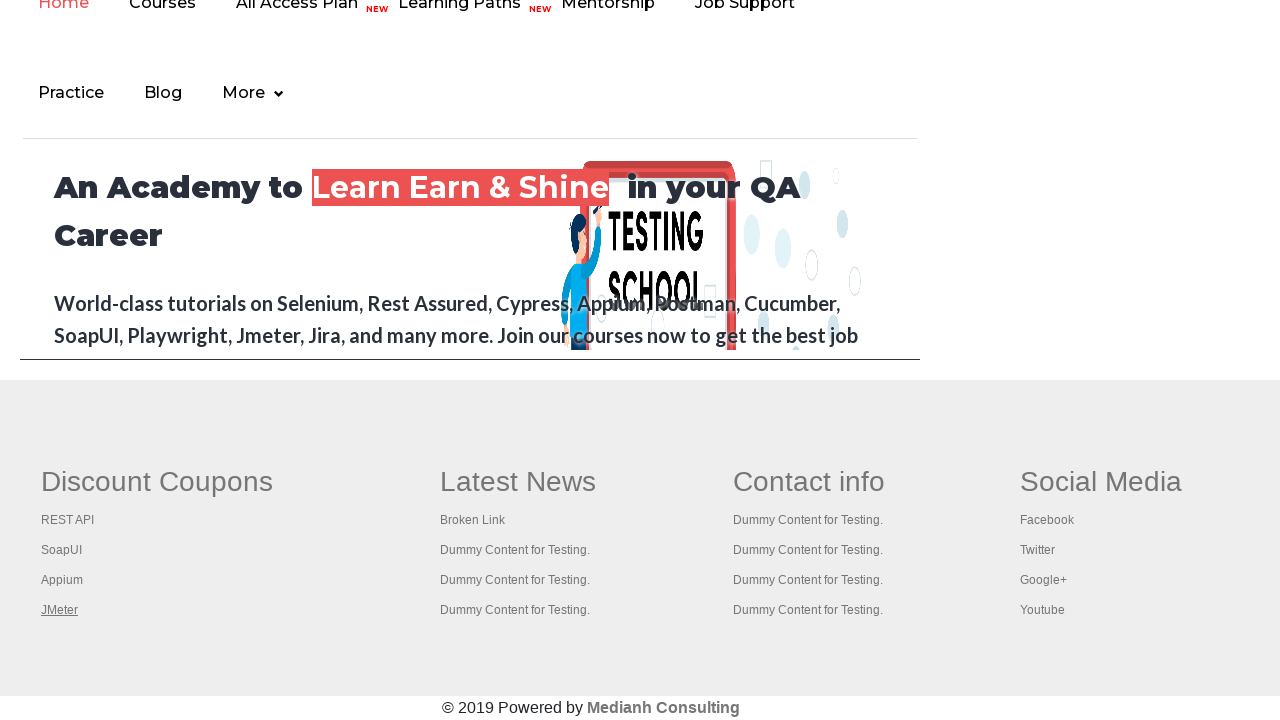